Tests that the clear completed button displays correct text

Starting URL: https://demo.playwright.dev/todomvc

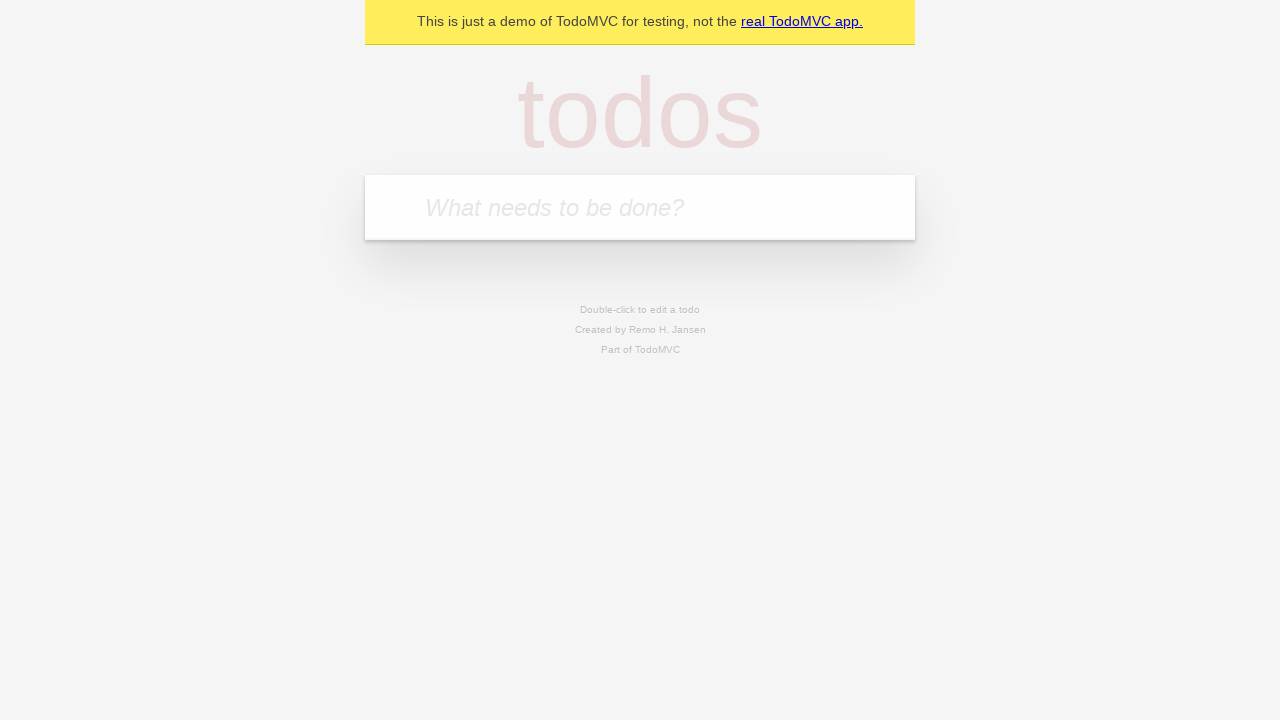

Filled new todo input with 'buy some cheese' on .new-todo
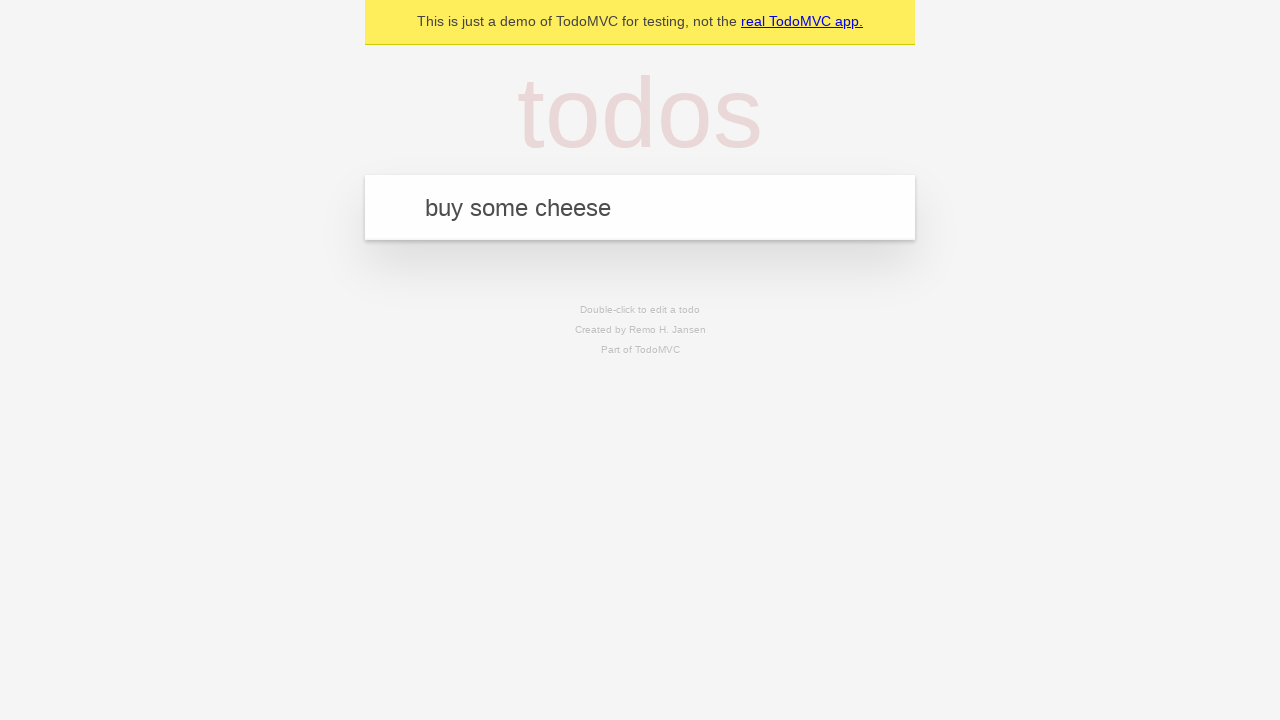

Pressed Enter to add first todo on .new-todo
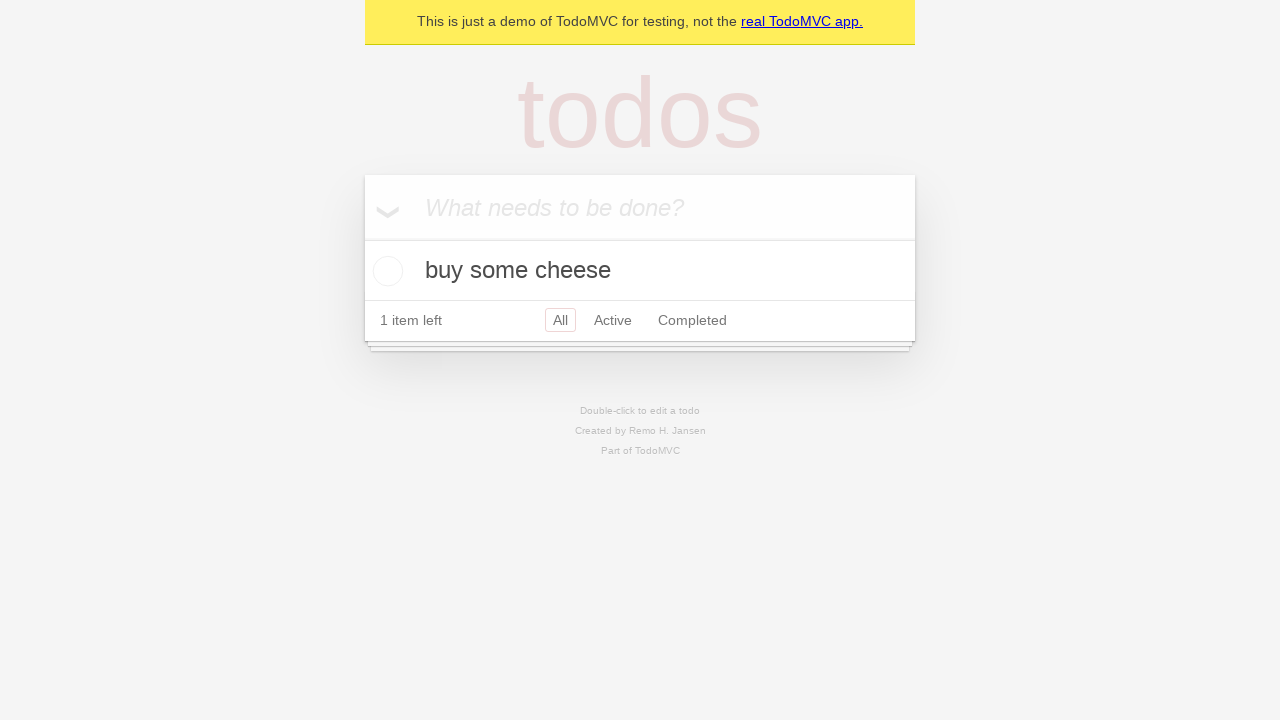

Filled new todo input with 'feed the cat' on .new-todo
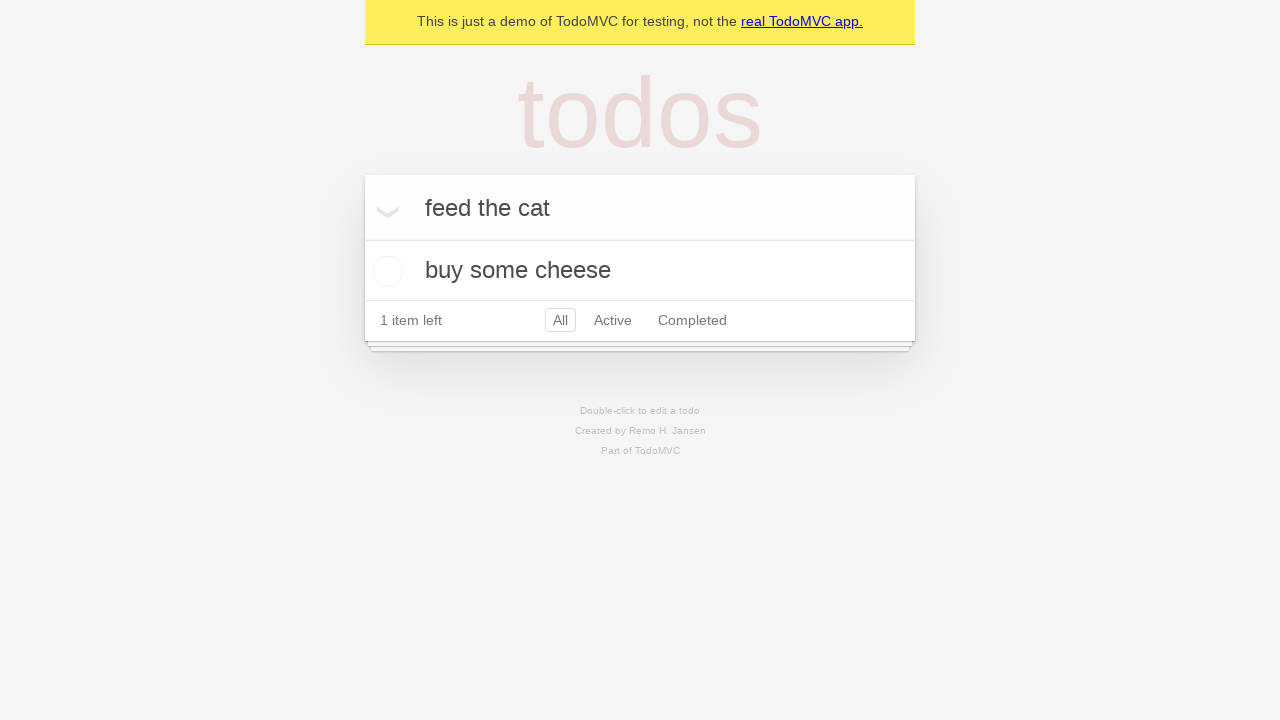

Pressed Enter to add second todo on .new-todo
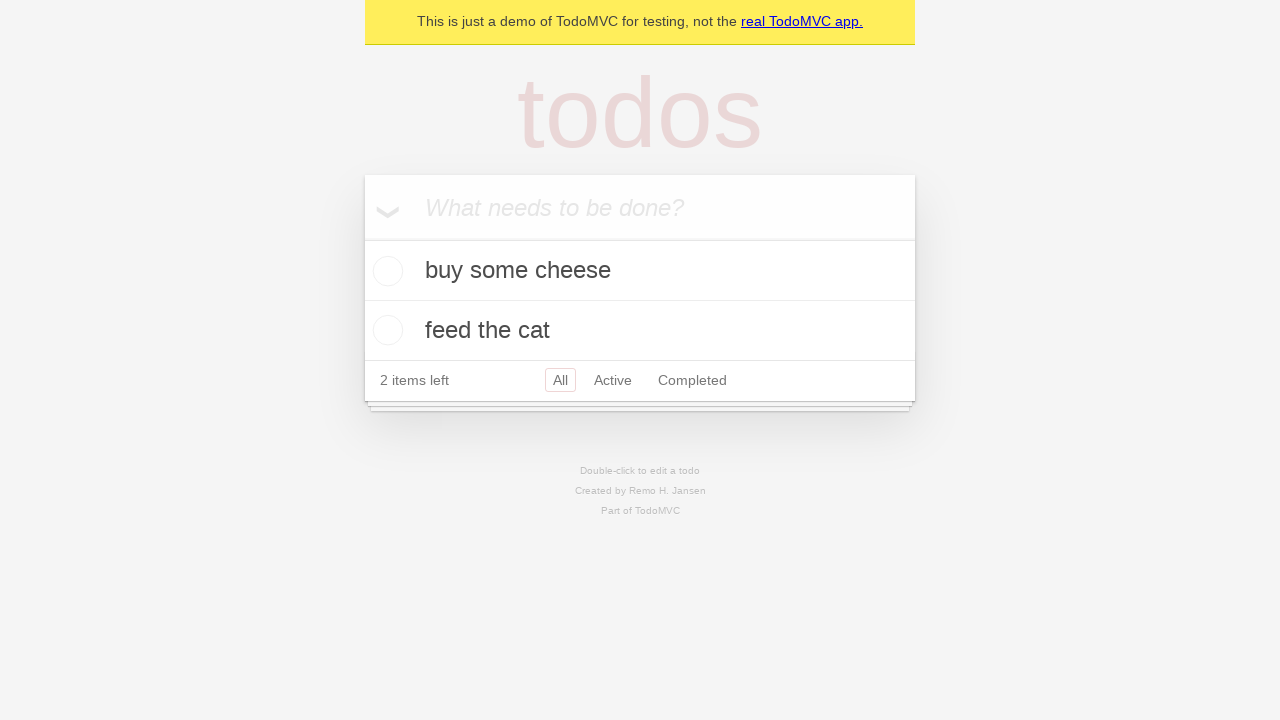

Filled new todo input with 'book a doctors appointment' on .new-todo
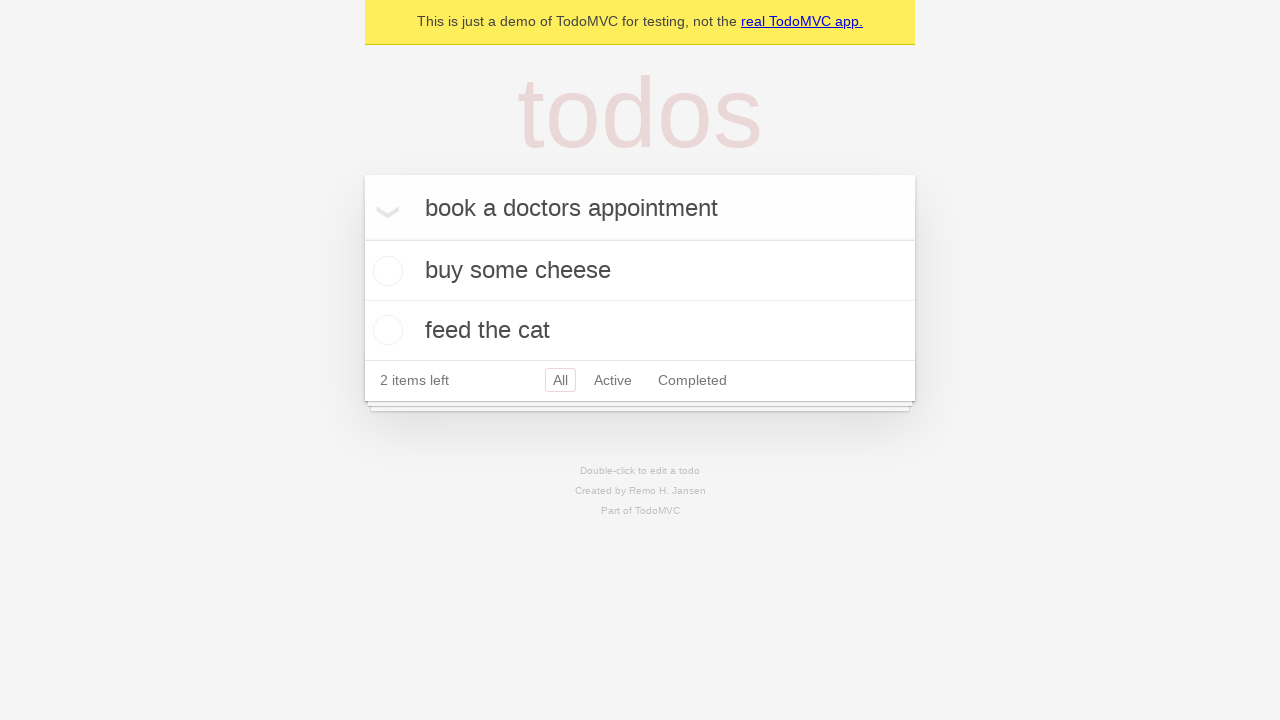

Pressed Enter to add third todo on .new-todo
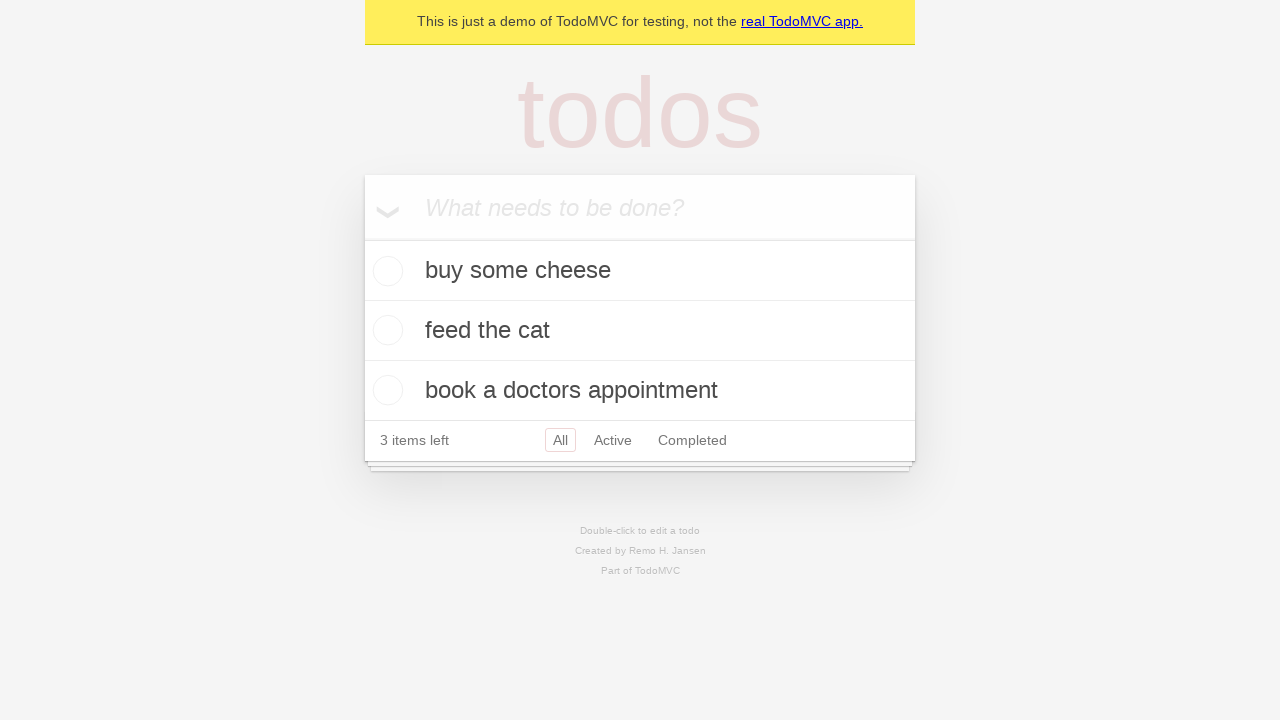

Checked first todo item to mark as completed at (385, 271) on .todo-list li .toggle >> nth=0
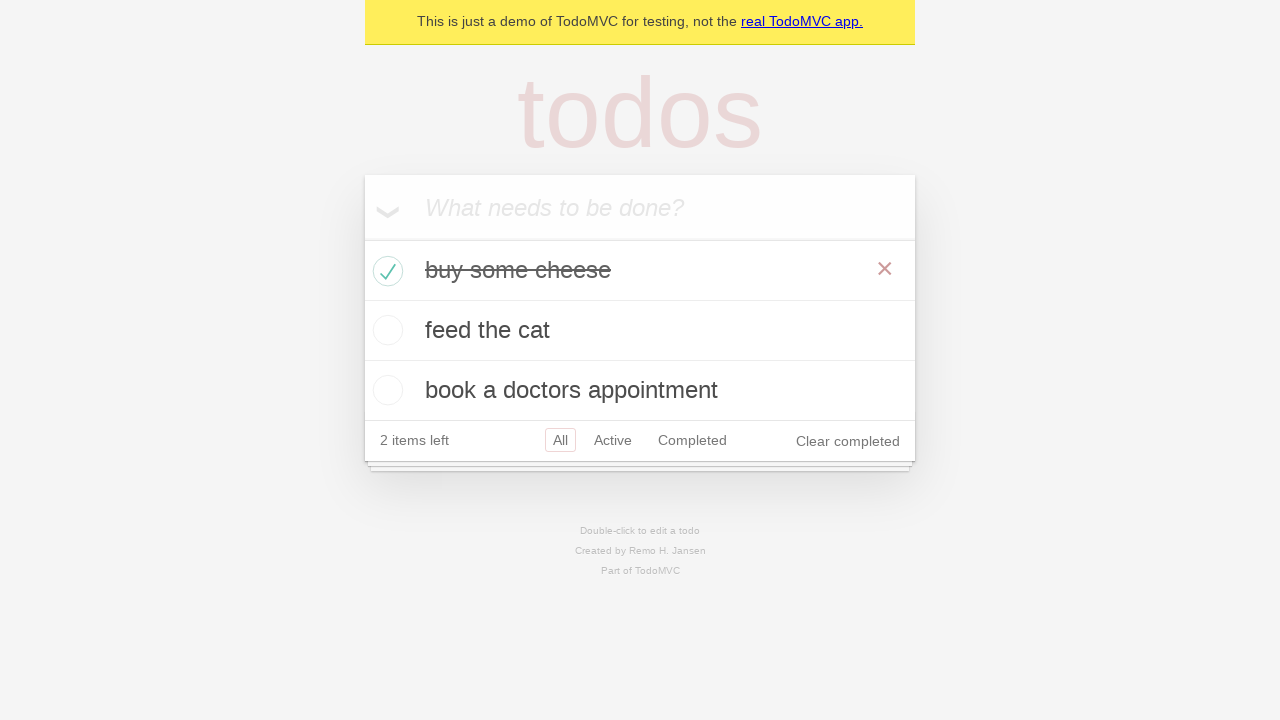

Clear completed button appeared
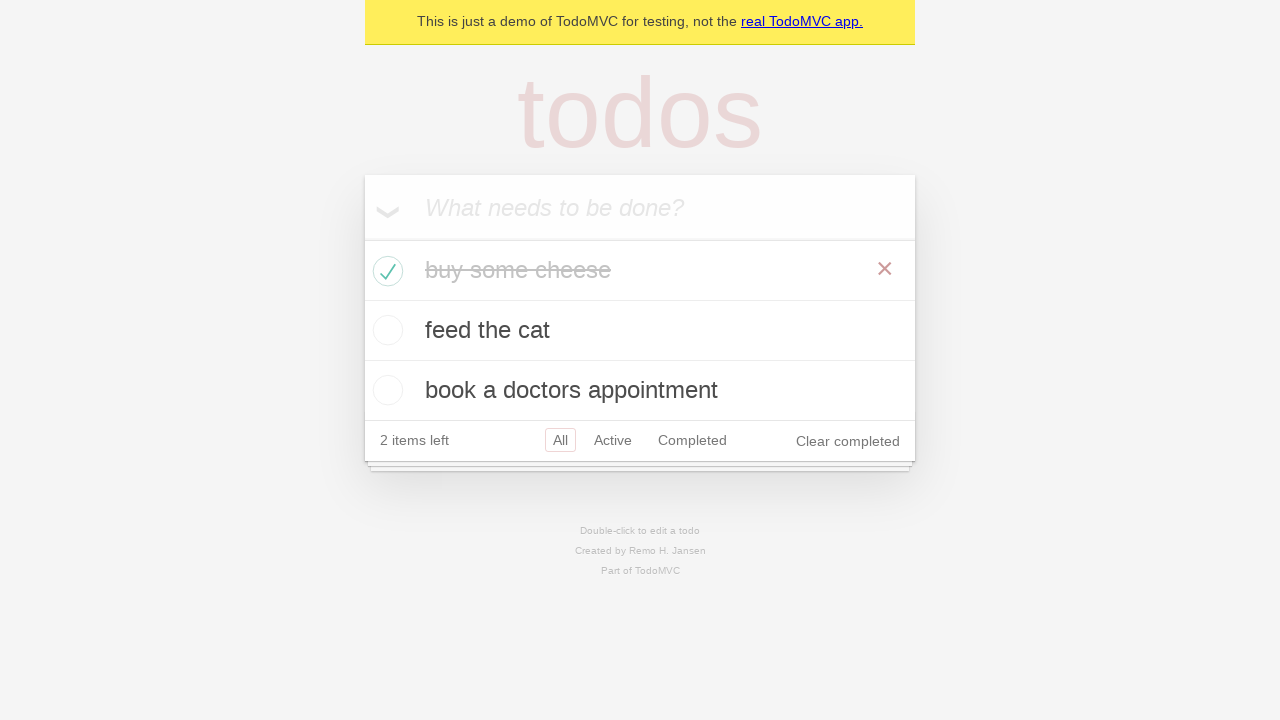

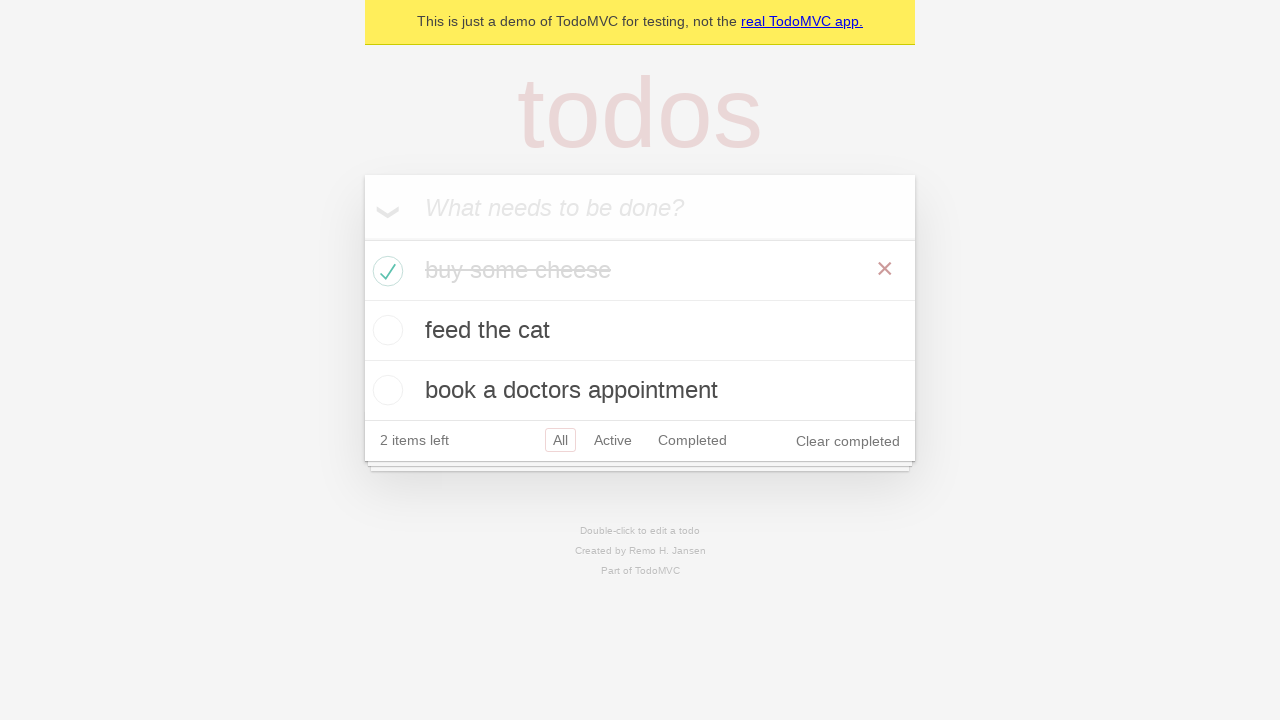